Tests that the toggle-all checkbox updates its state when individual items are completed or cleared

Starting URL: https://demo.playwright.dev/todomvc

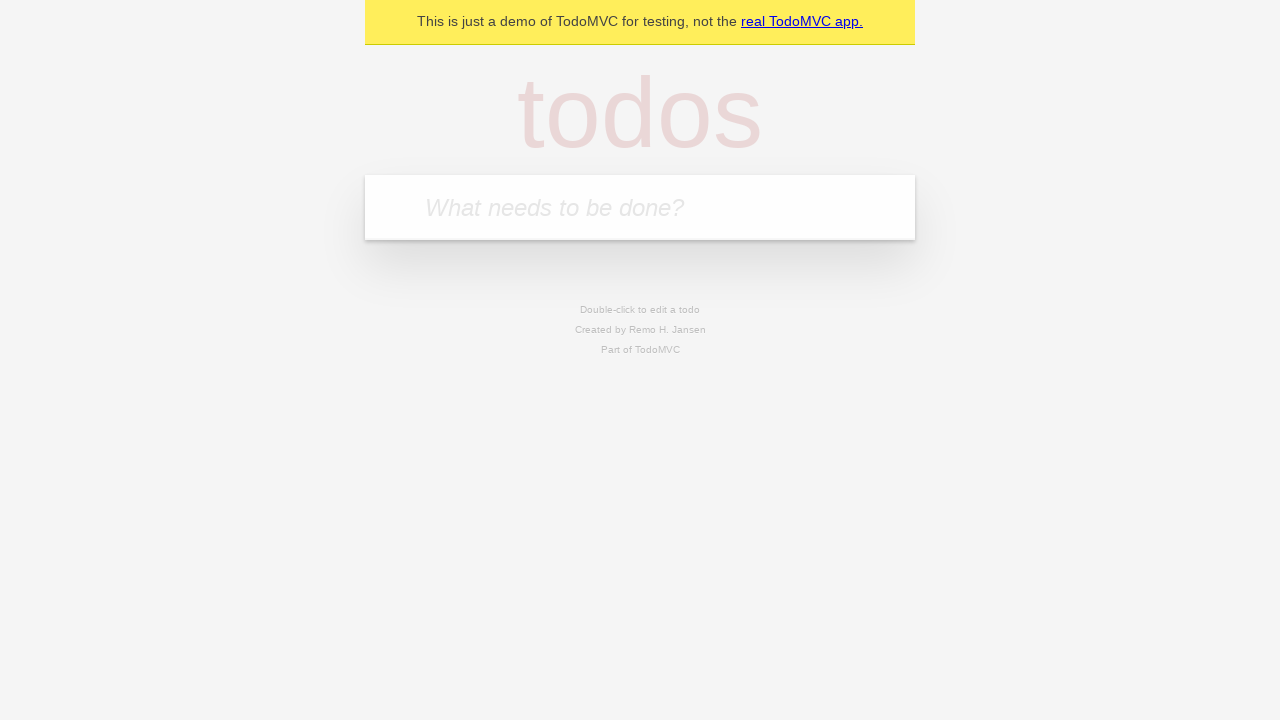

Filled input field with 'buy some cheese' on internal:attr=[placeholder="What needs to be done?"i]
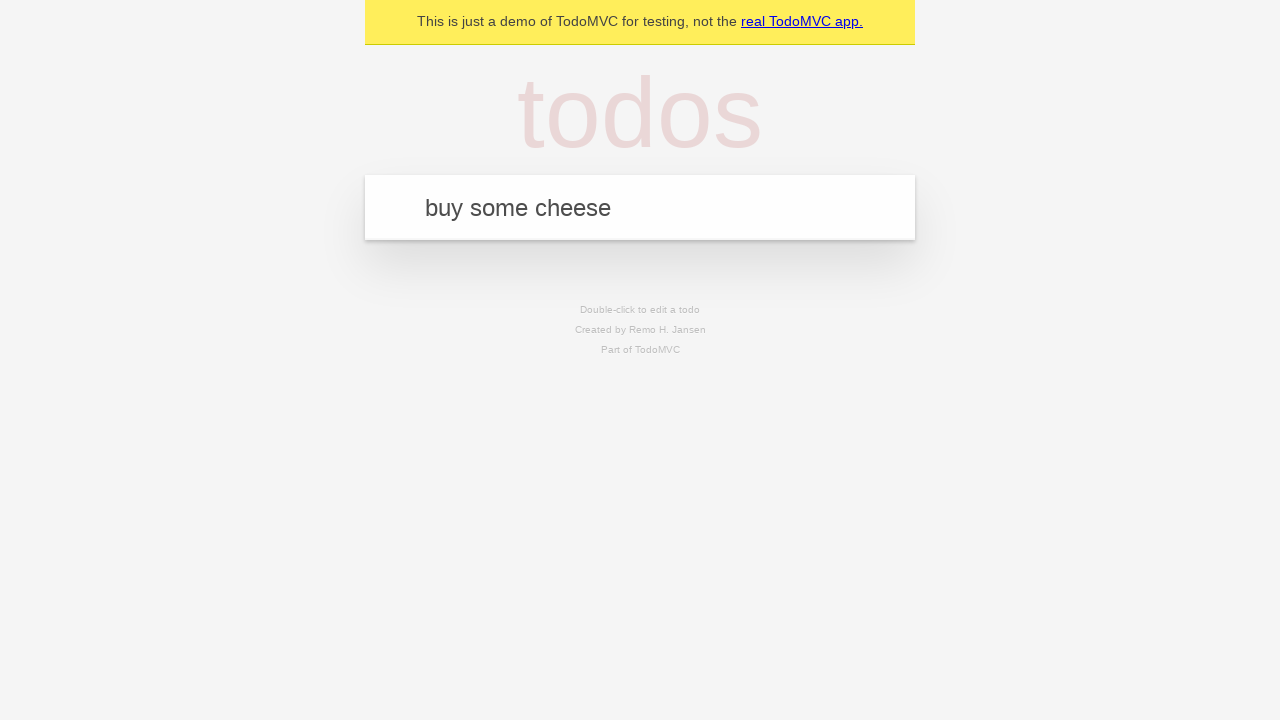

Pressed Enter to add first todo item on internal:attr=[placeholder="What needs to be done?"i]
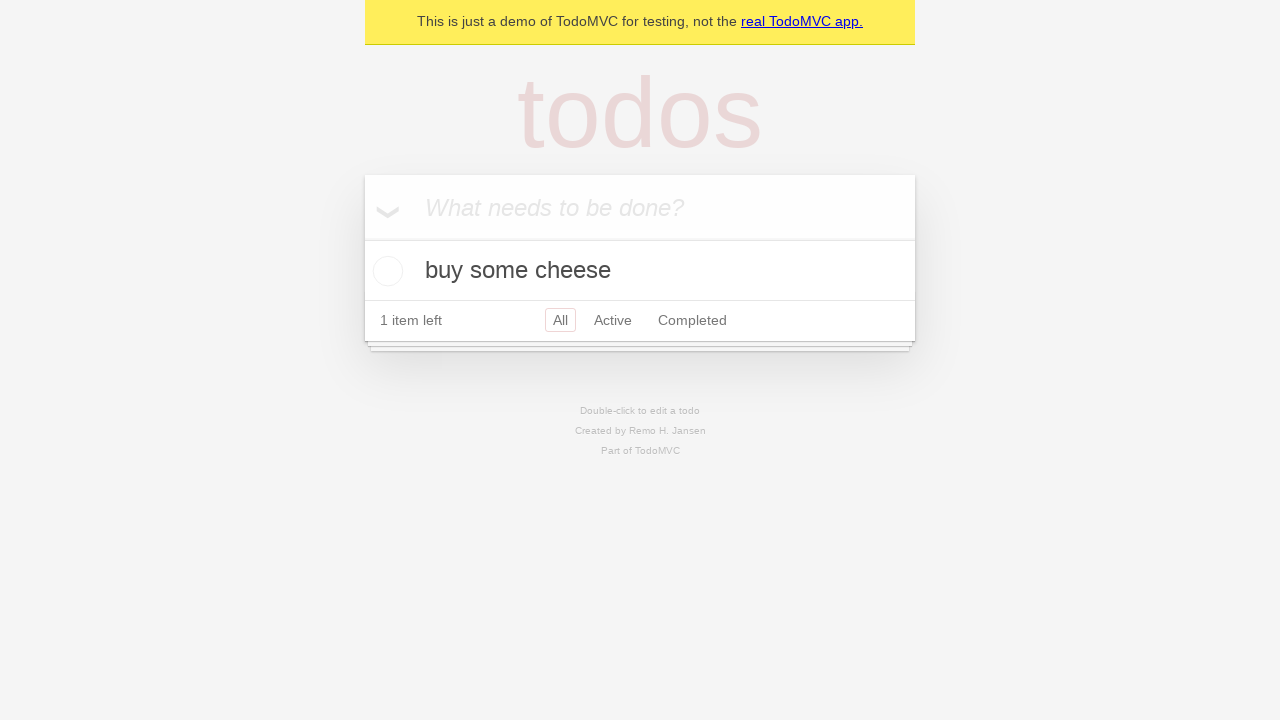

Filled input field with 'feed the cat' on internal:attr=[placeholder="What needs to be done?"i]
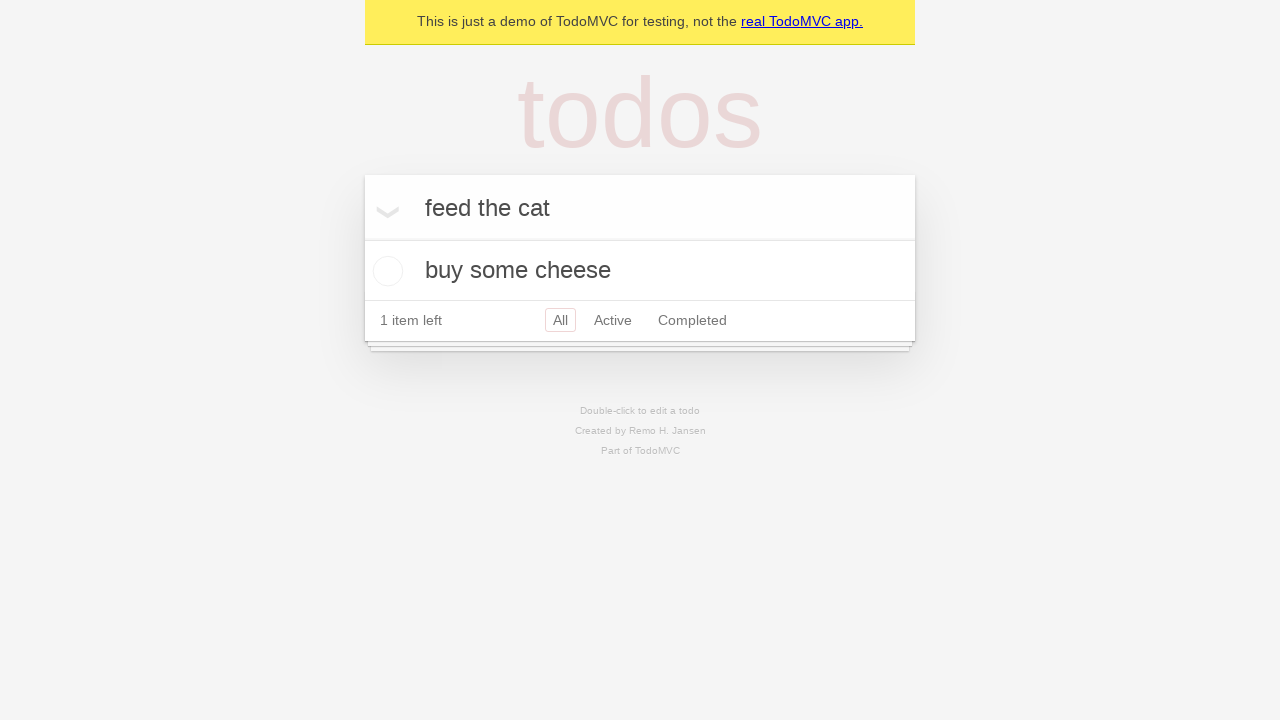

Pressed Enter to add second todo item on internal:attr=[placeholder="What needs to be done?"i]
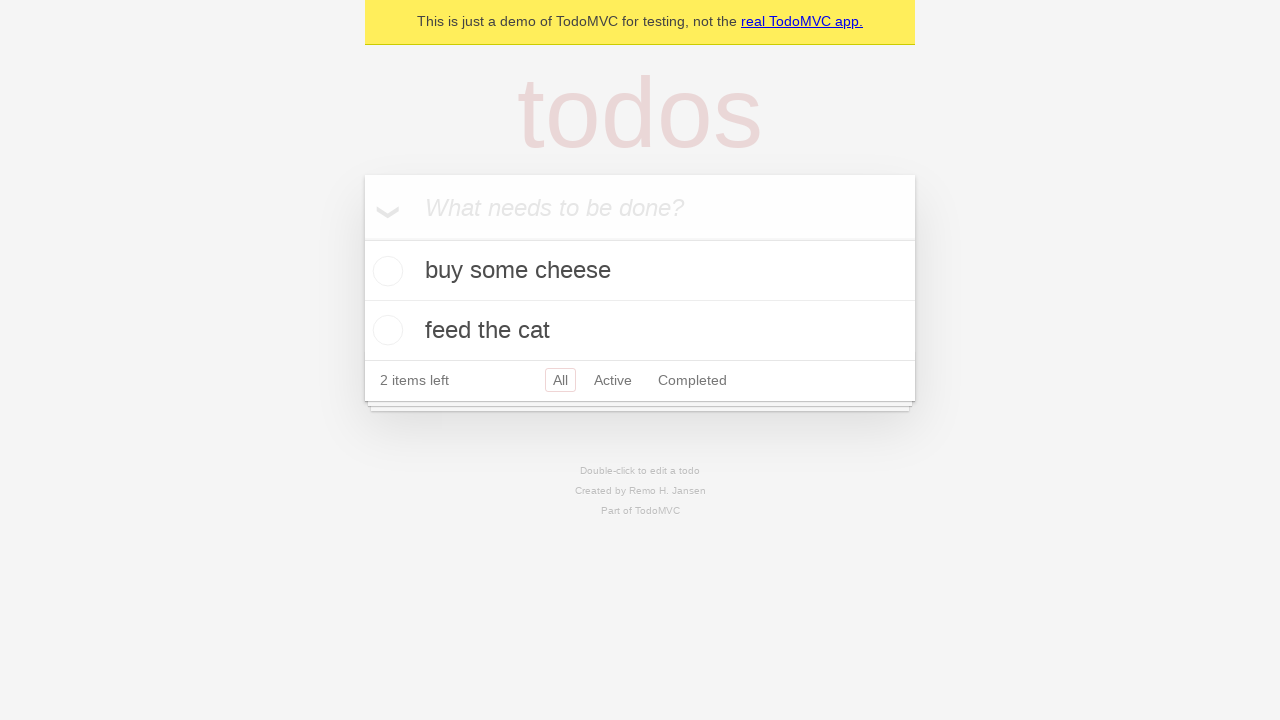

Filled input field with 'book a doctors appointment' on internal:attr=[placeholder="What needs to be done?"i]
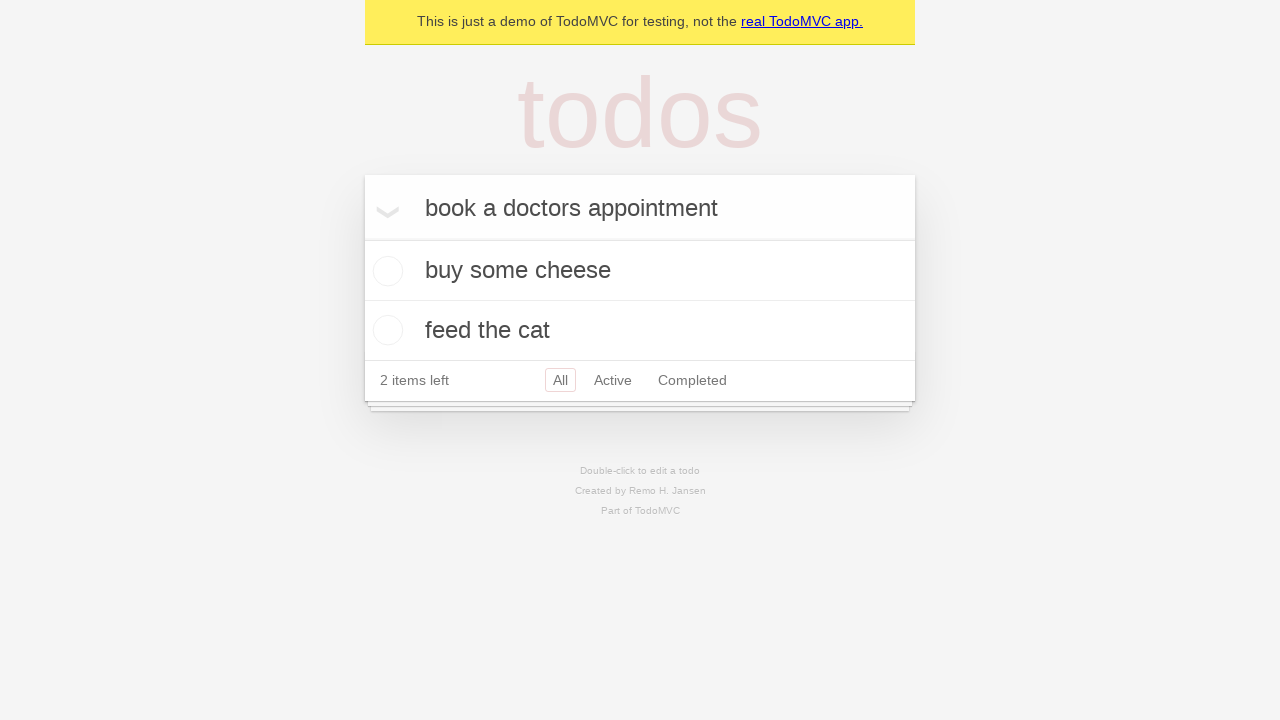

Pressed Enter to add third todo item on internal:attr=[placeholder="What needs to be done?"i]
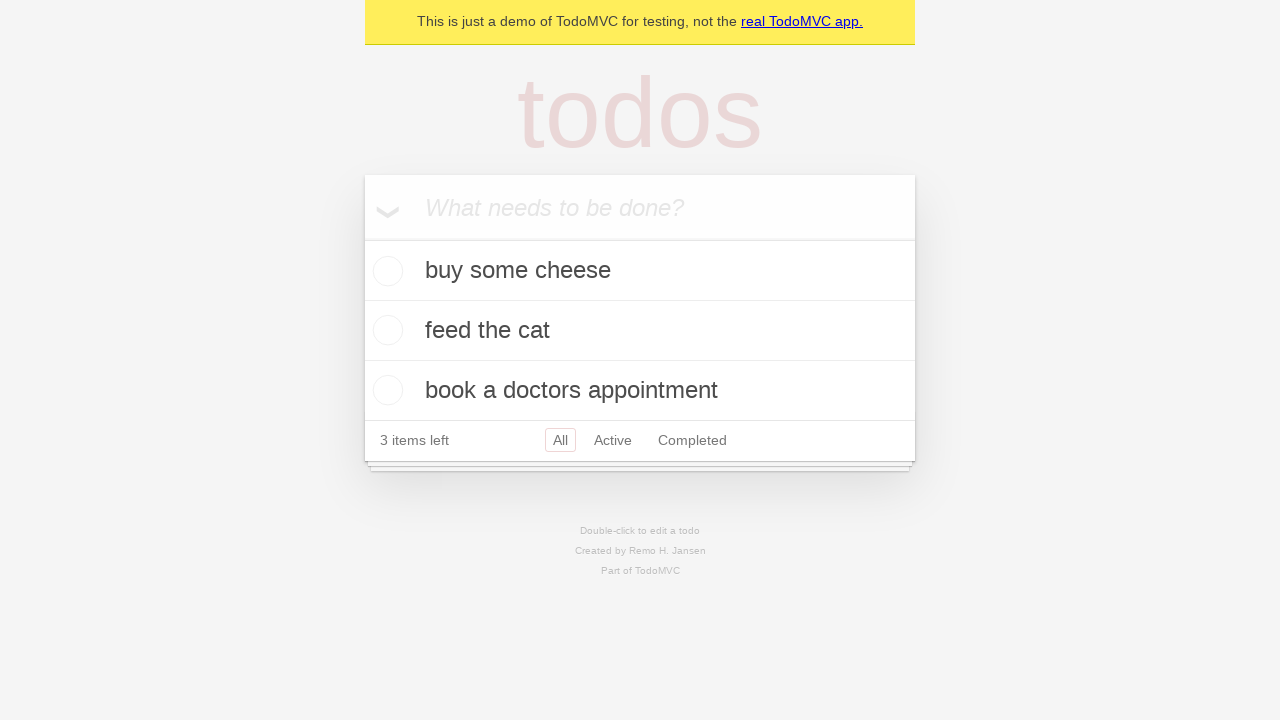

Checked the 'Mark all as complete' toggle checkbox at (362, 238) on internal:label="Mark all as complete"i
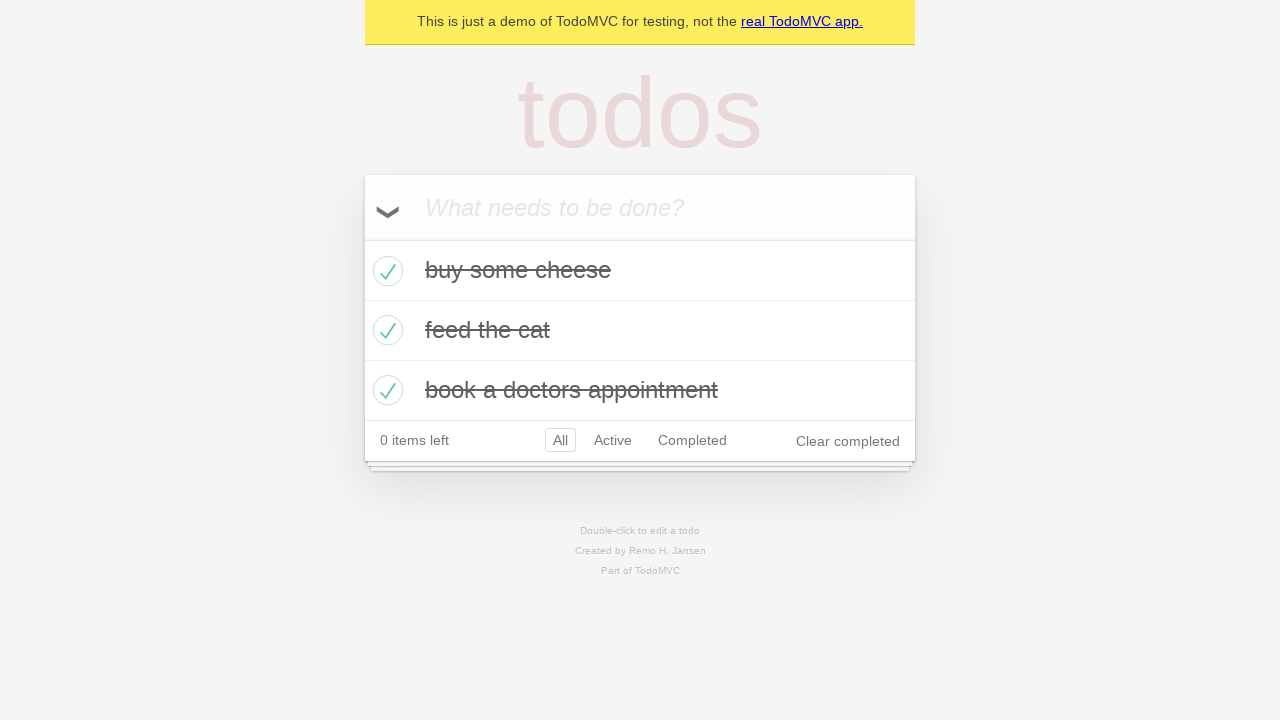

Unchecked the first todo item checkbox at (385, 271) on internal:testid=[data-testid="todo-item"s] >> nth=0 >> internal:role=checkbox
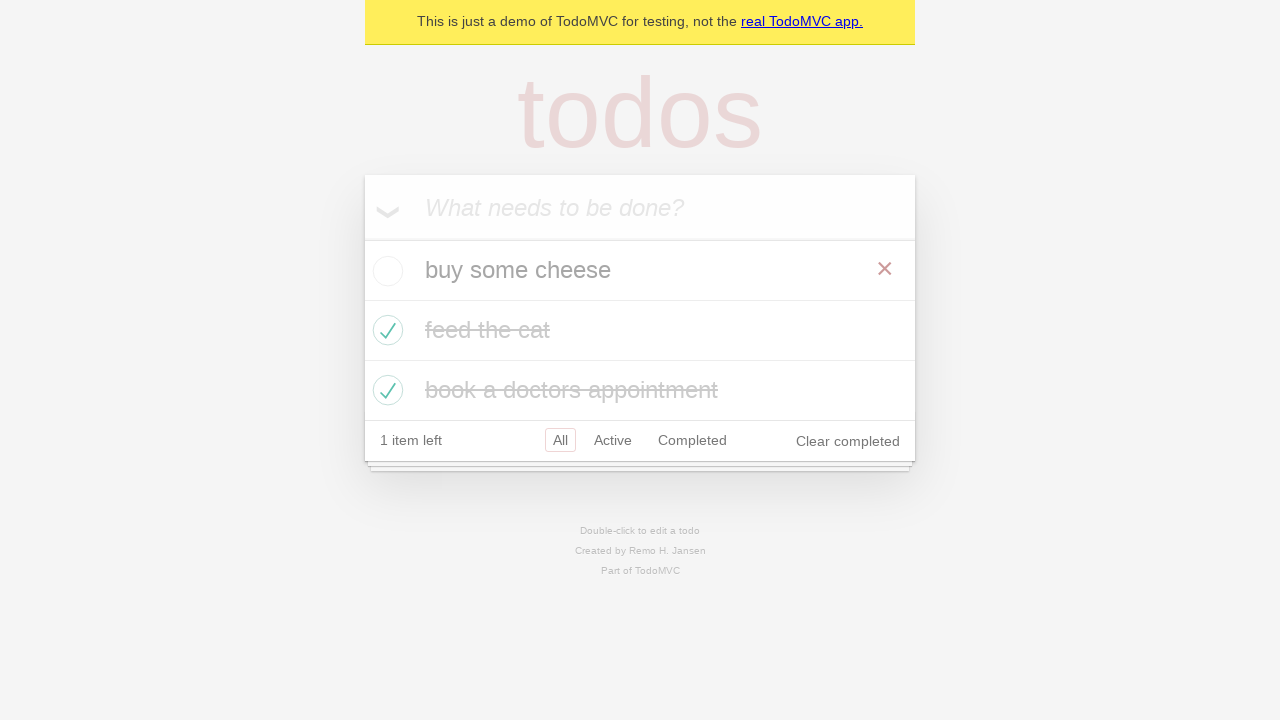

Re-checked the first todo item checkbox at (385, 271) on internal:testid=[data-testid="todo-item"s] >> nth=0 >> internal:role=checkbox
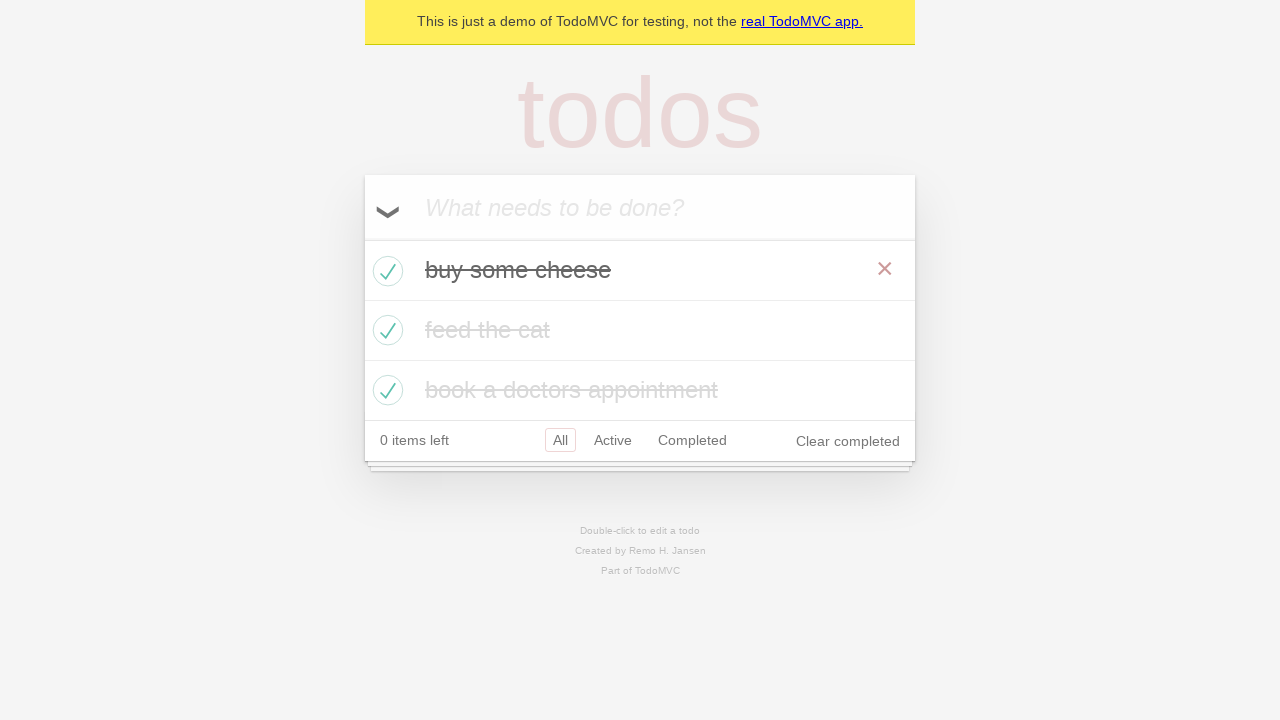

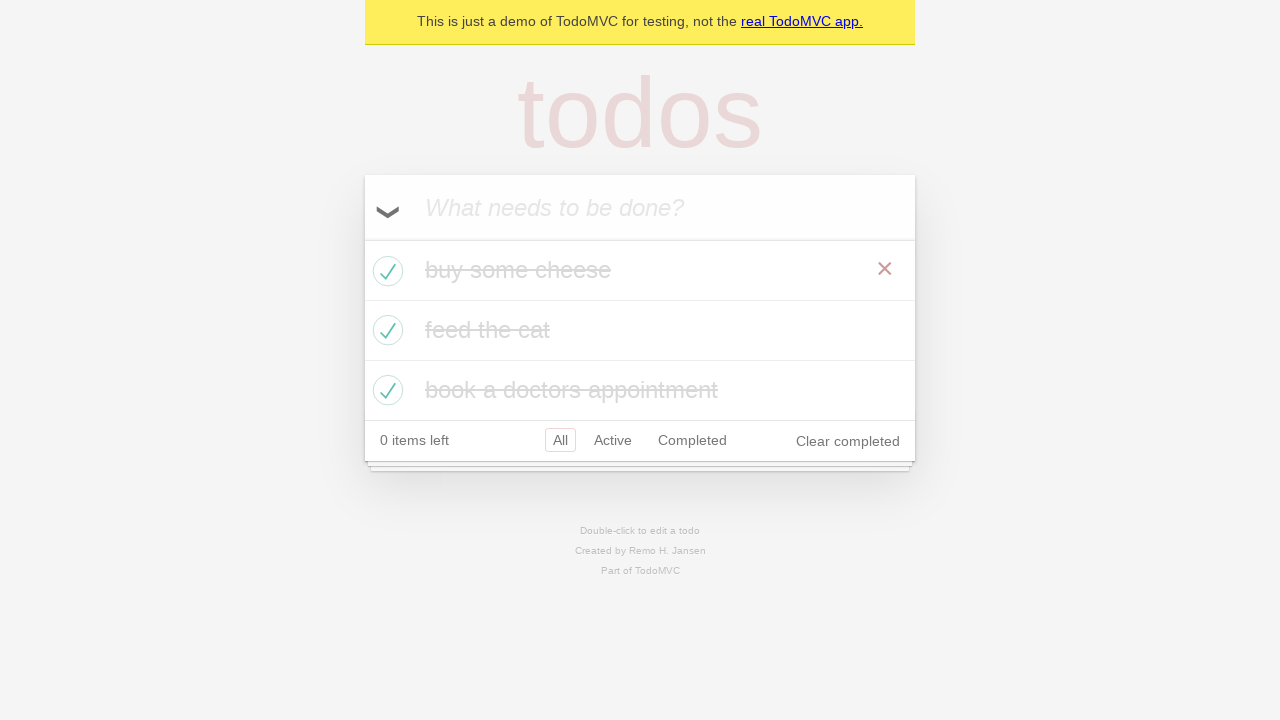